Tests dropdown selection functionality by selecting values from year and month dropdowns using different selection methods

Starting URL: https://practice.cydeo.com/dropdown

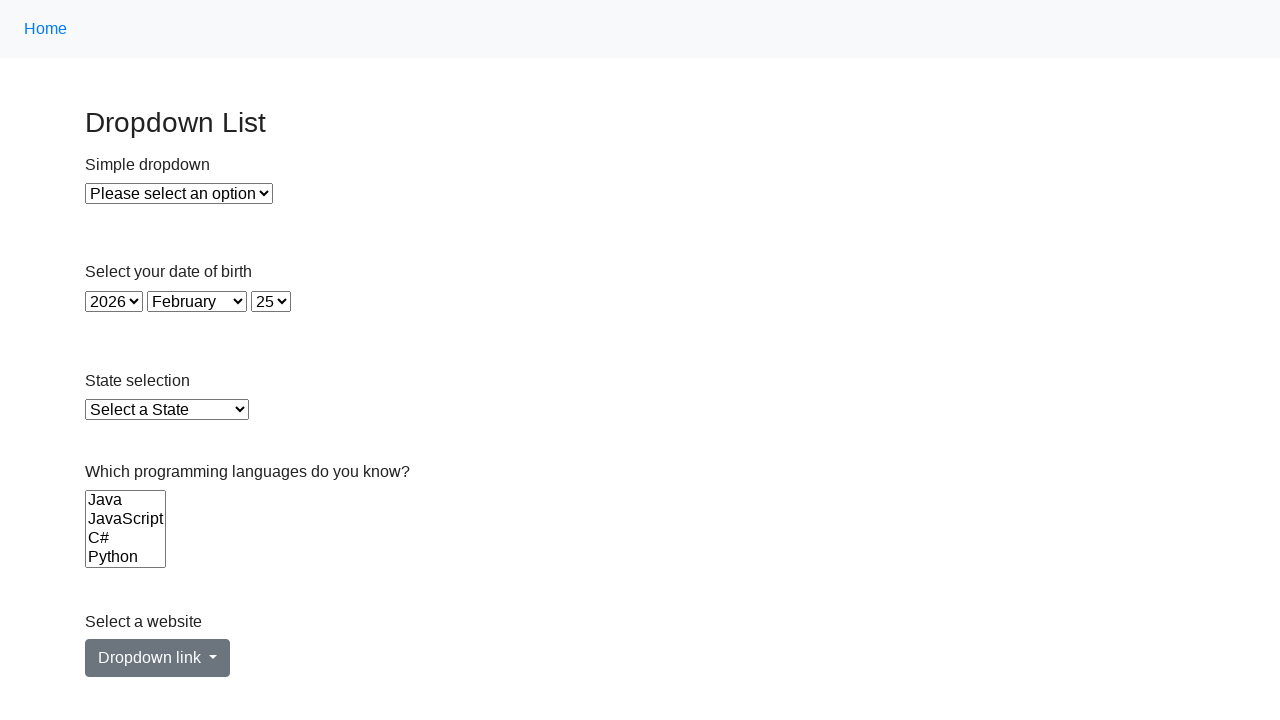

Located year dropdown element
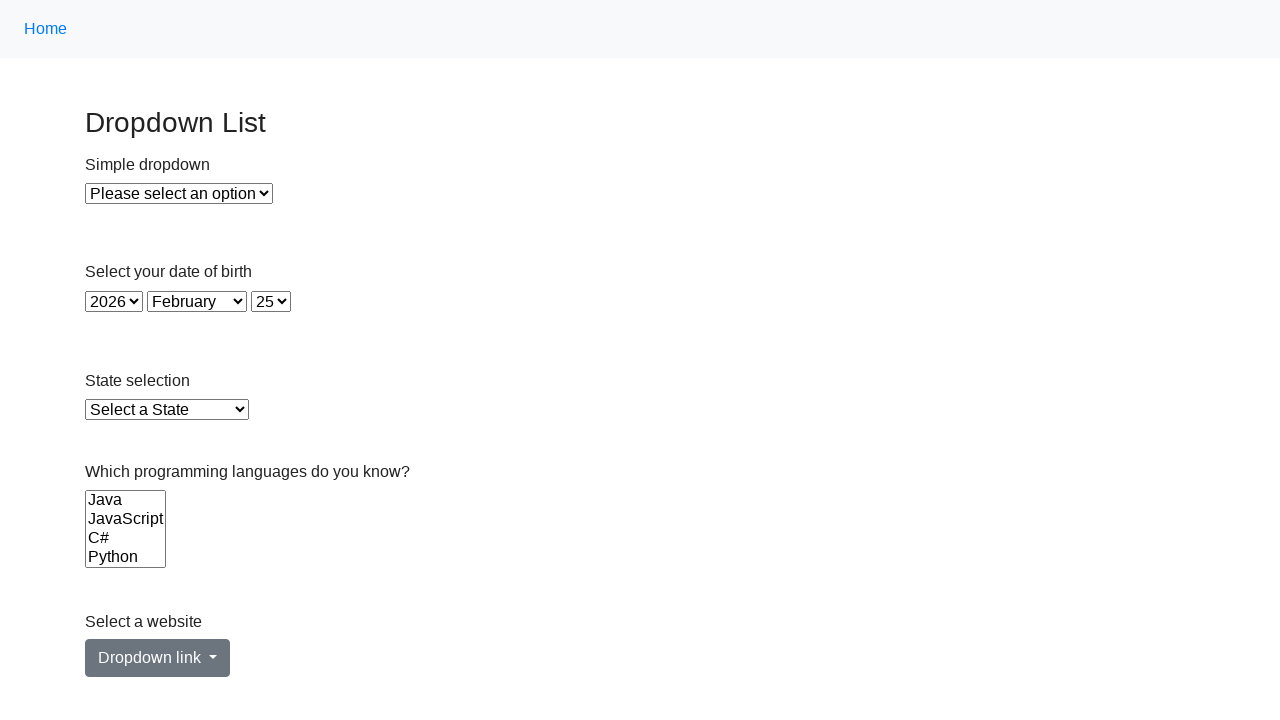

Selected year dropdown option by index 2 (3rd option) on #year
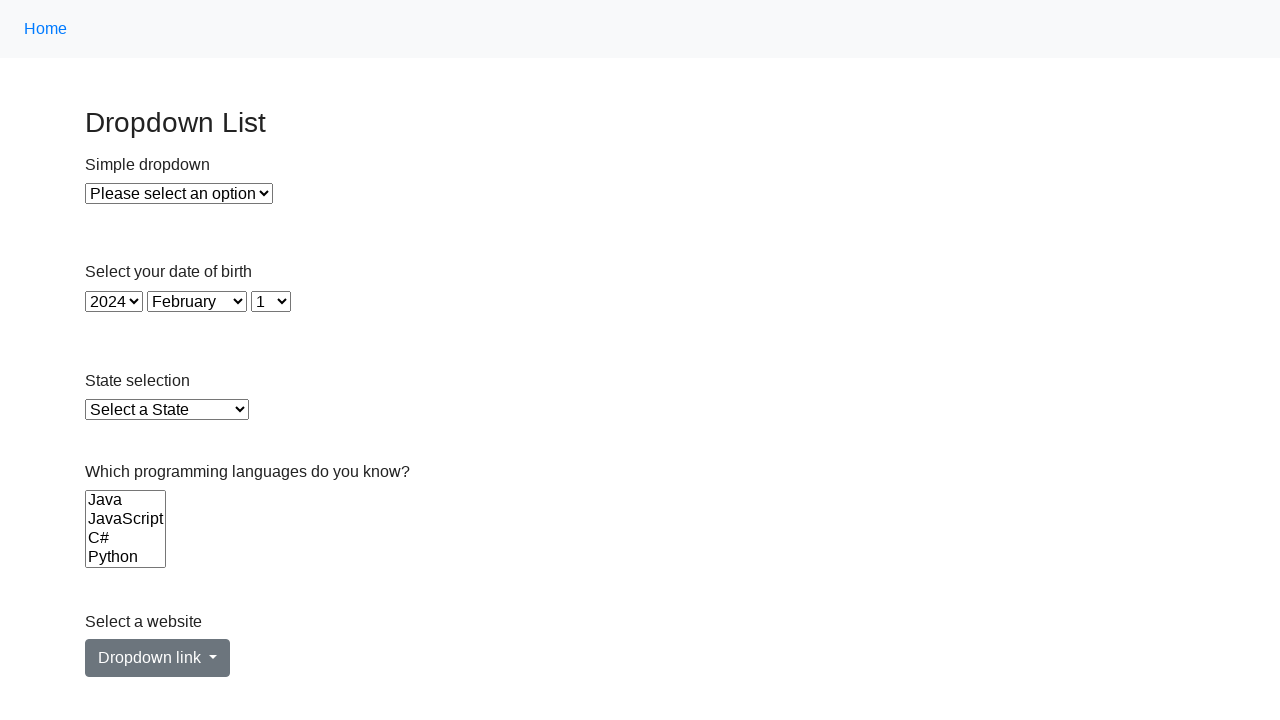

Selected year dropdown option with value '2019' on #year
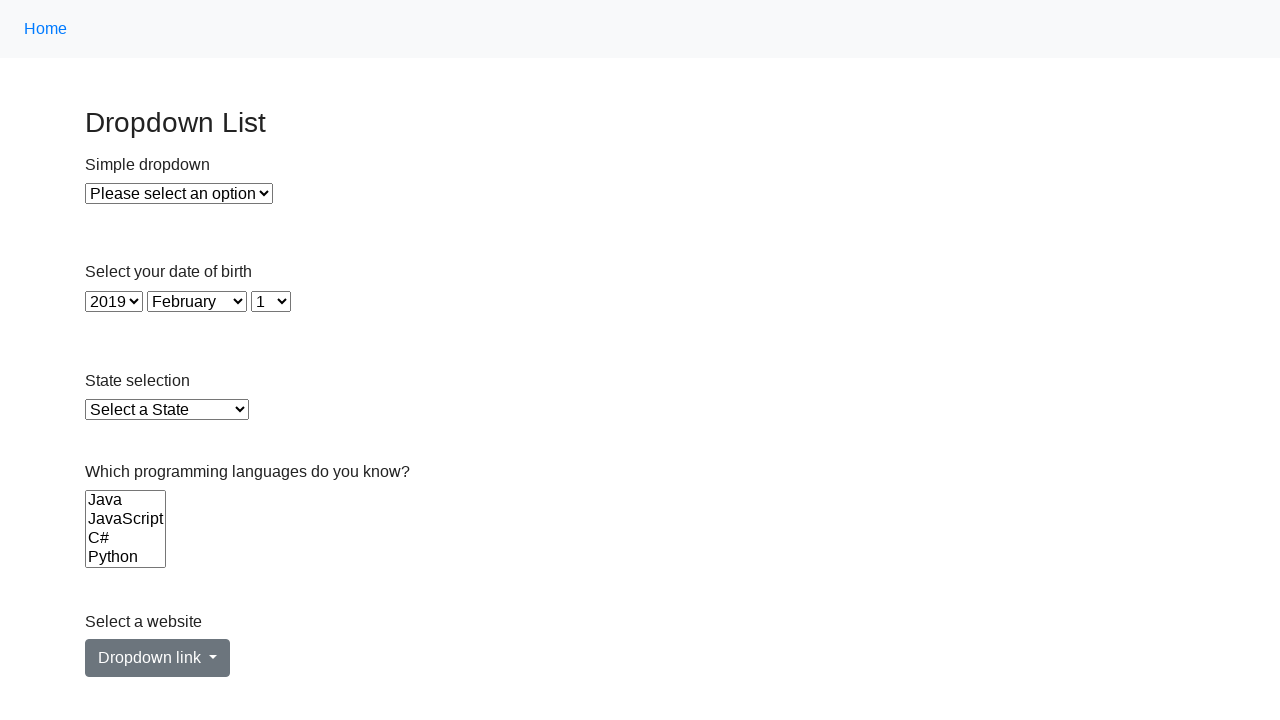

Selected year dropdown option with label '1990' on #year
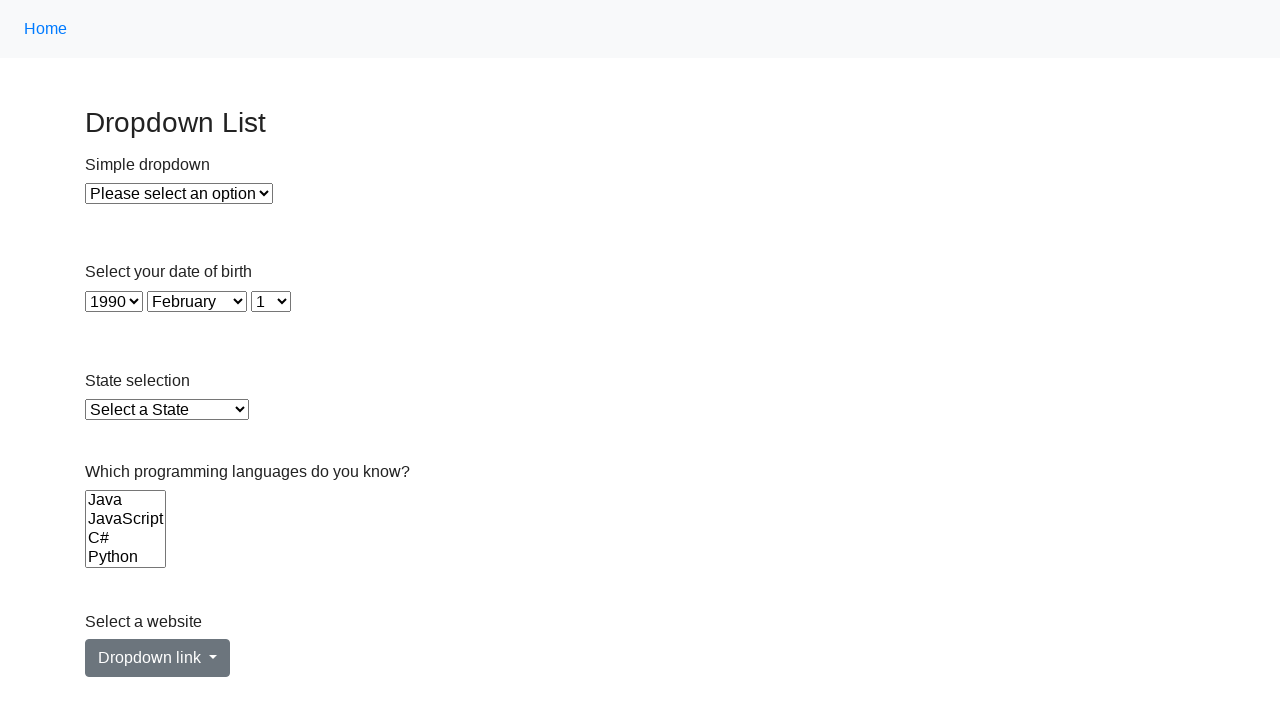

Located month dropdown element
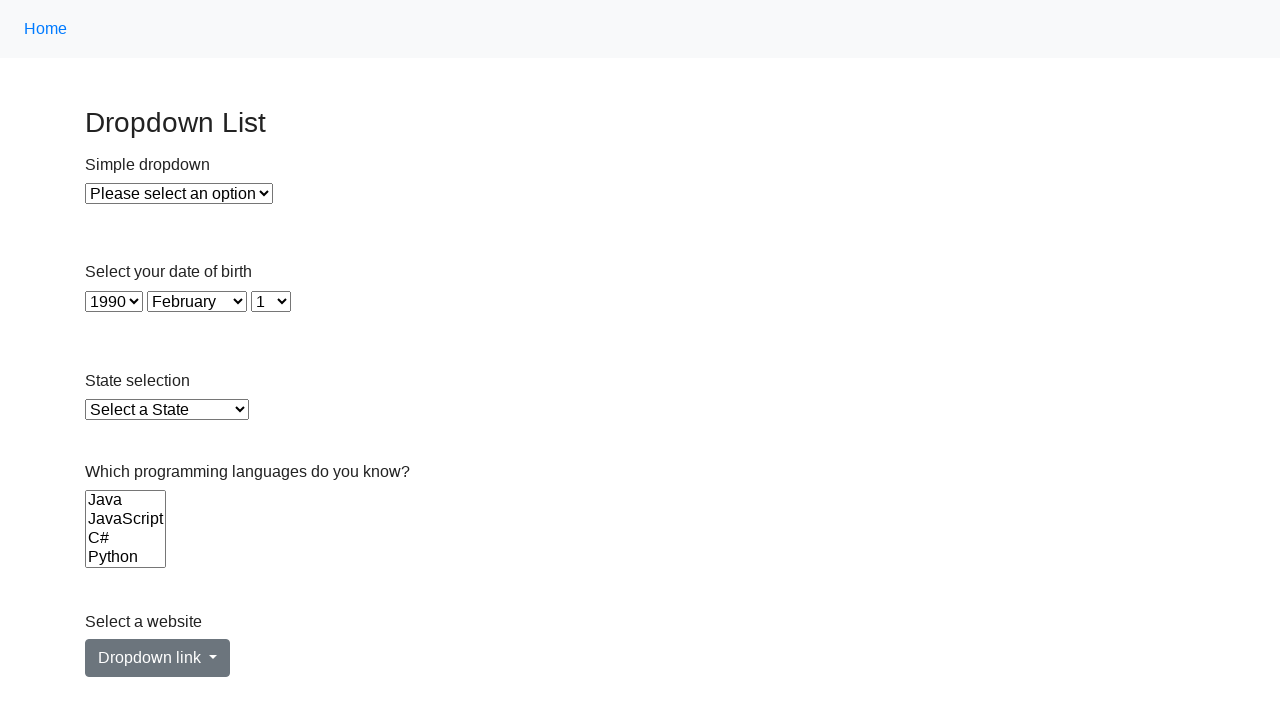

Selected month dropdown option by index 4 (5th option) on #month
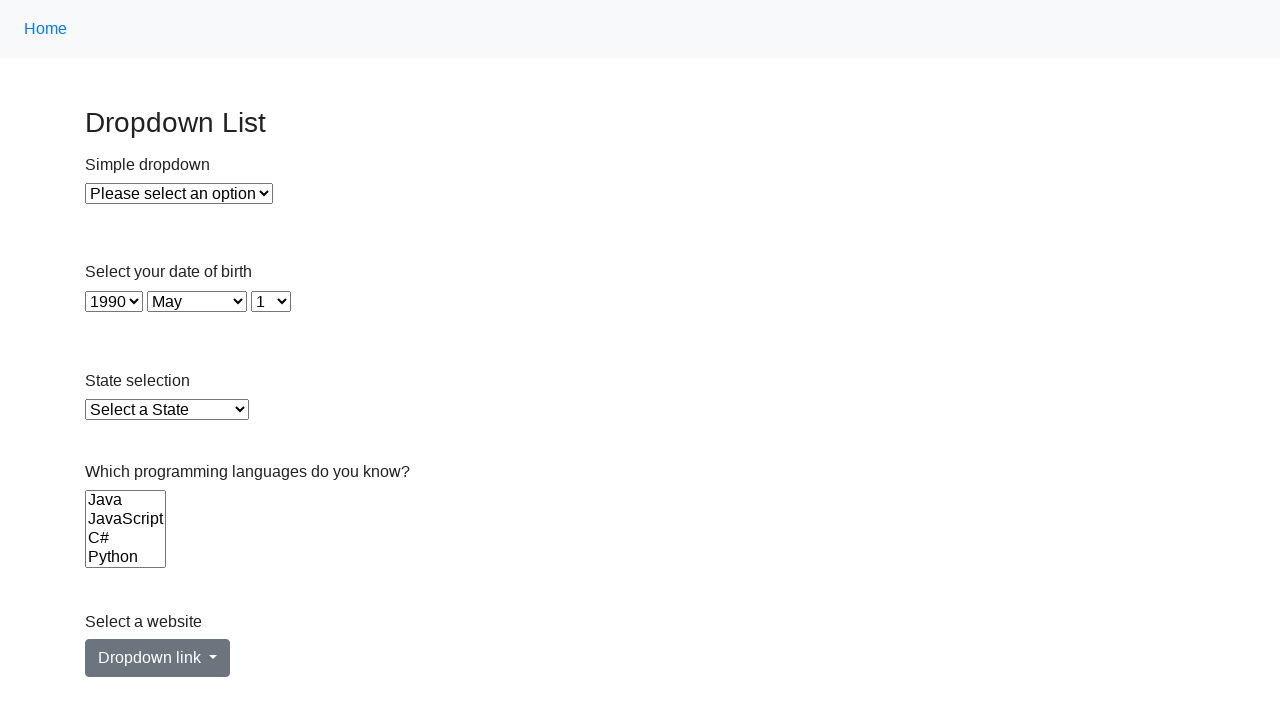

Selected month dropdown option with value '7' on #month
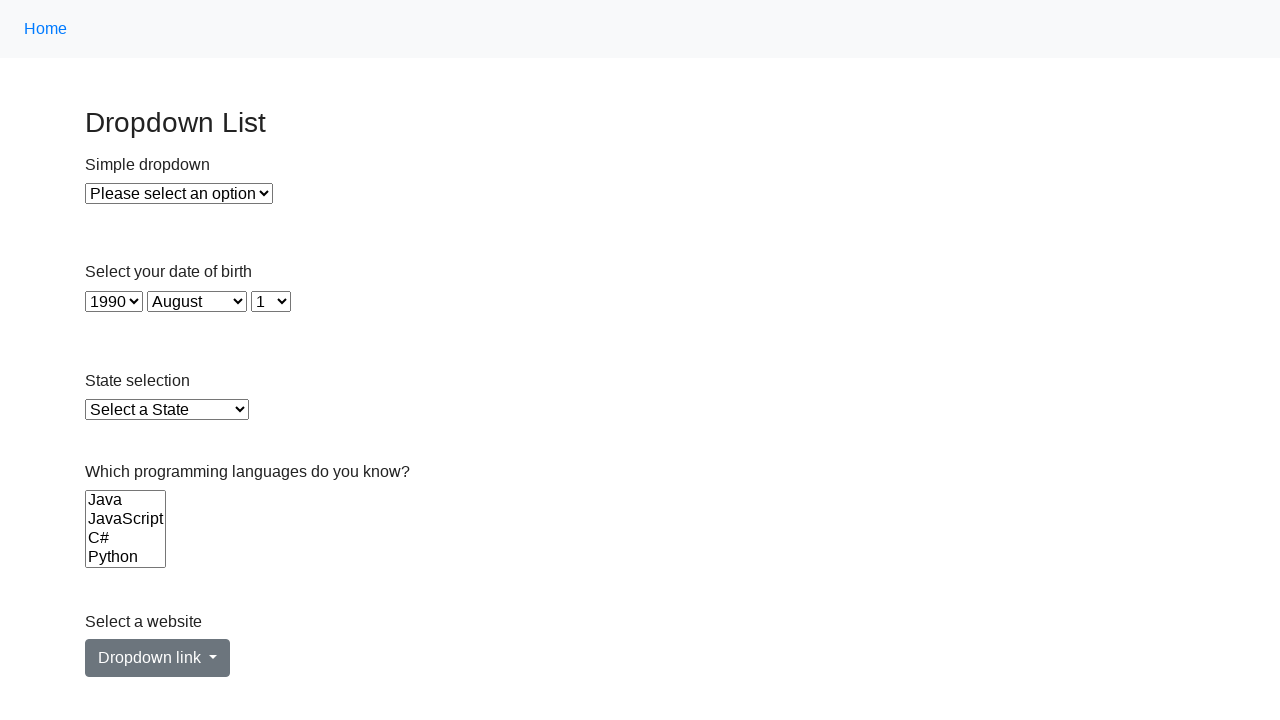

Selected month dropdown option with label 'December' on #month
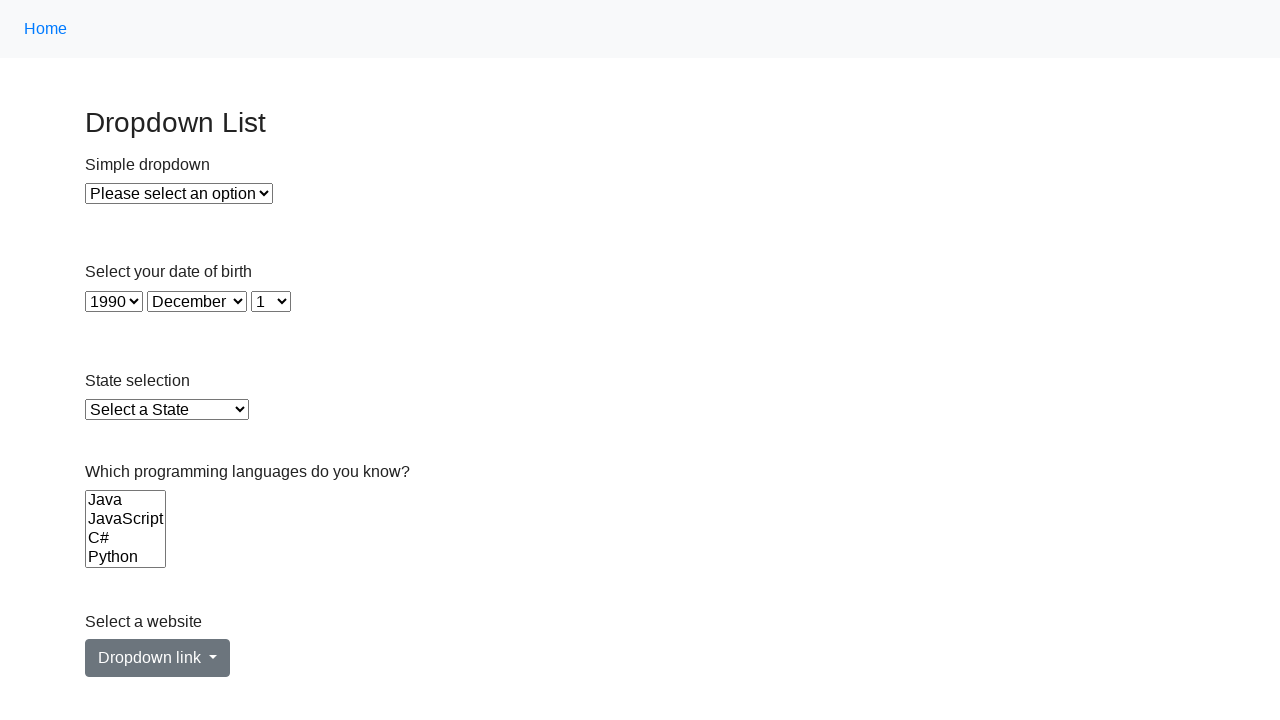

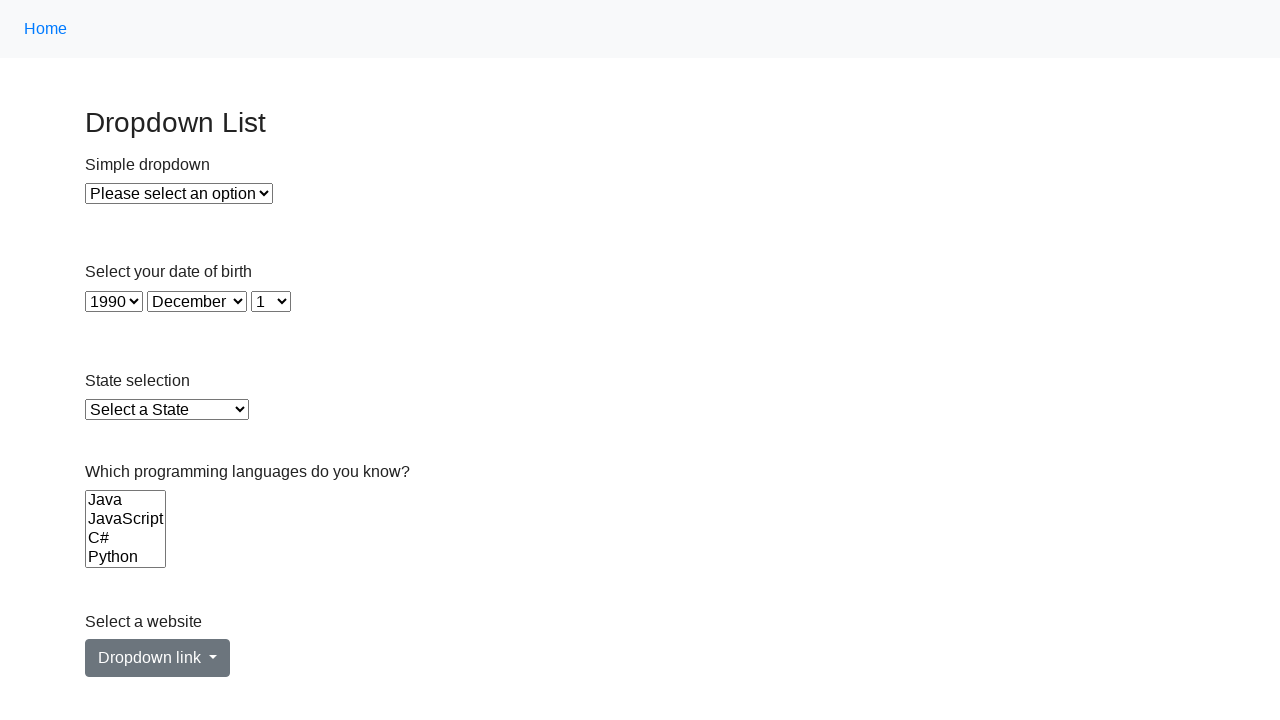